Tests that the page title does not contain "youTube" (with lowercase T)

Starting URL: https://www.youtube.com

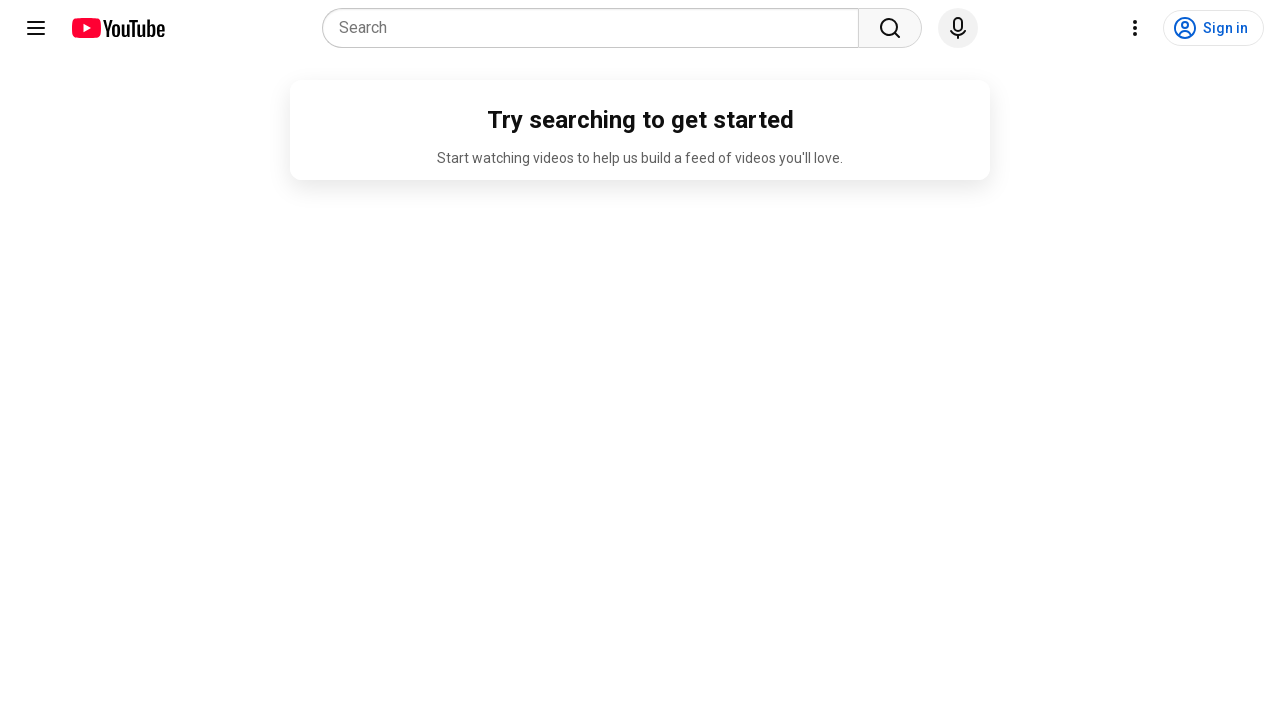

Navigated to https://www.youtube.com
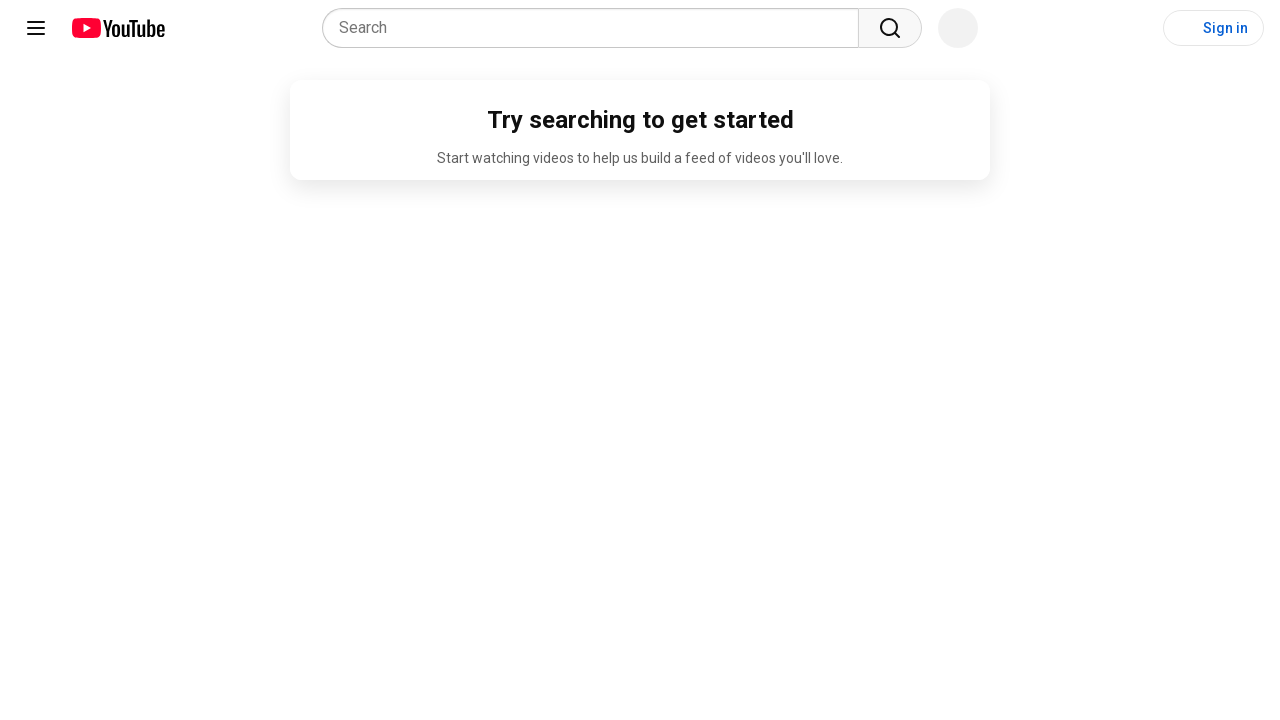

Verified page title does not contain 'youTube' (with lowercase T)
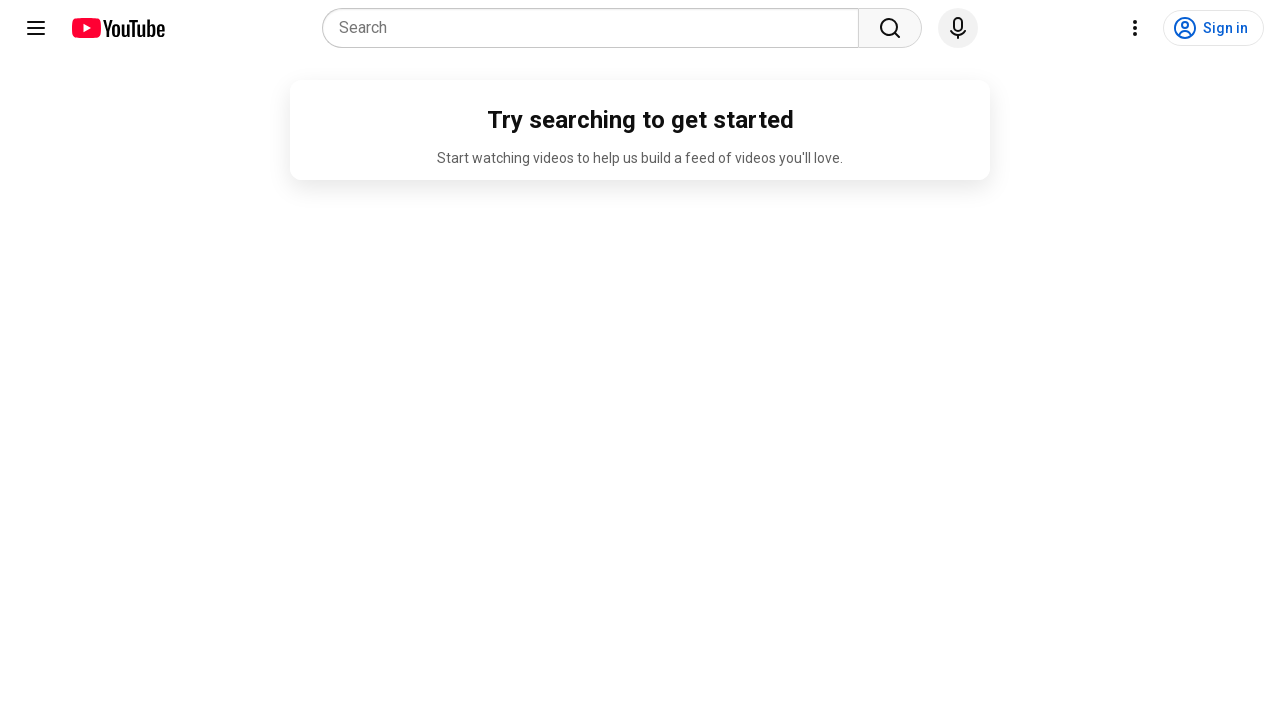

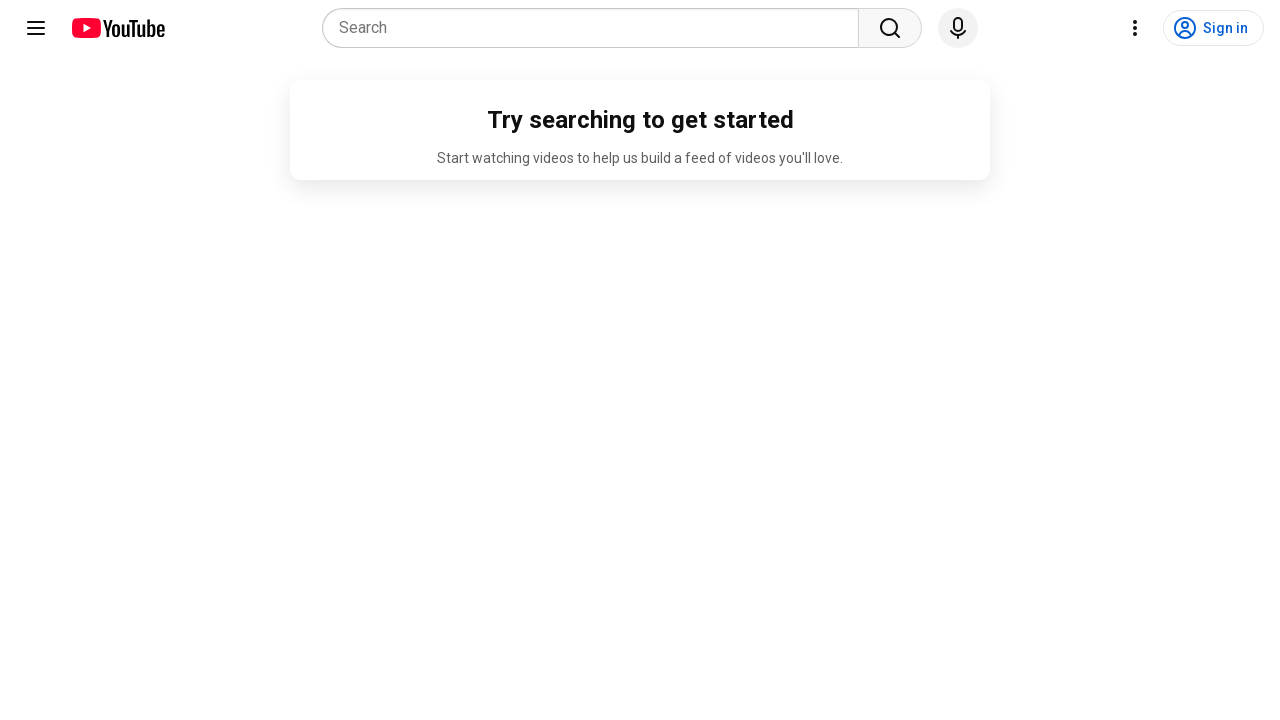